Tests that the Clear completed button displays correct text when items are completed

Starting URL: https://demo.playwright.dev/todomvc

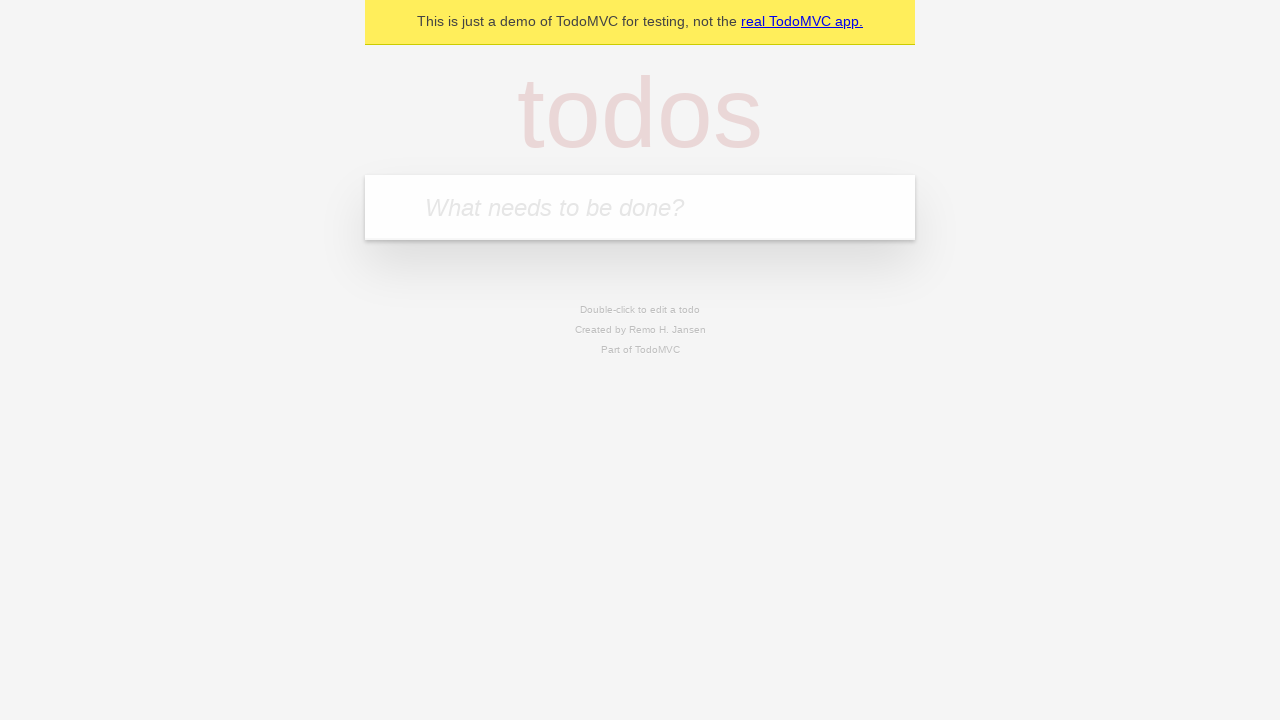

Filled input field with first todo item 'buy some cheese' on internal:attr=[placeholder="What needs to be done?"i]
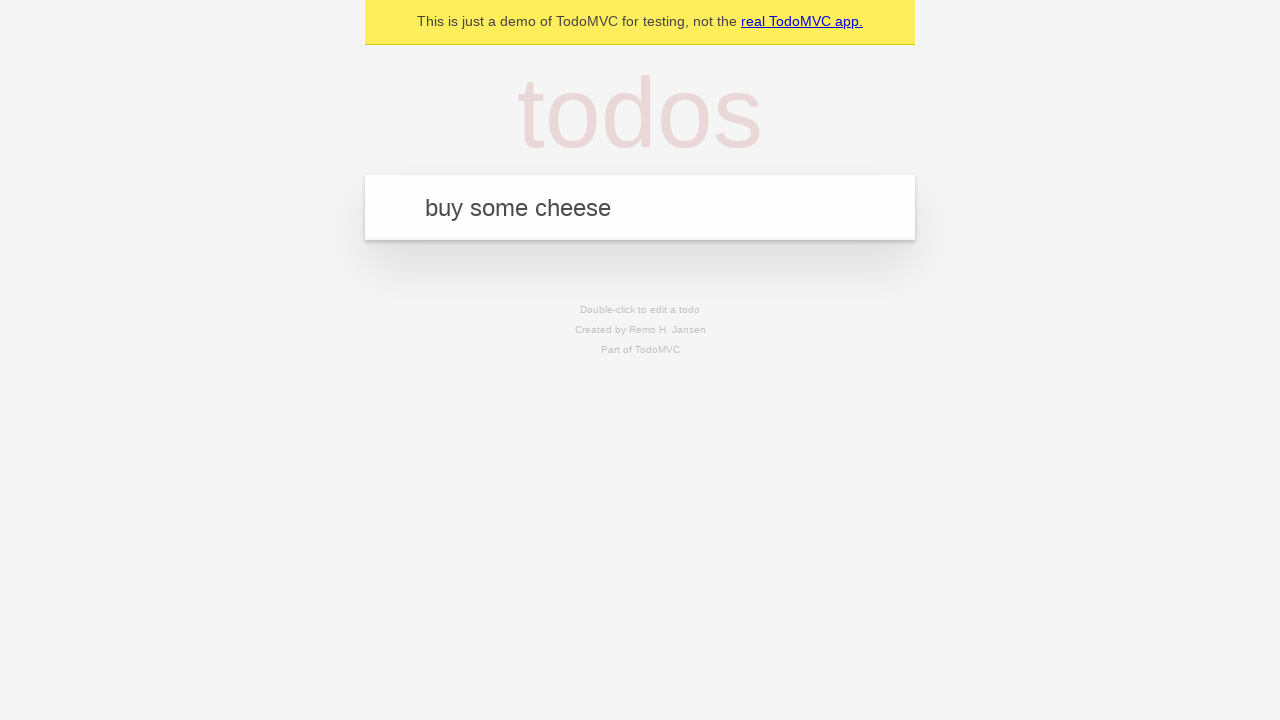

Pressed Enter to add first todo item on internal:attr=[placeholder="What needs to be done?"i]
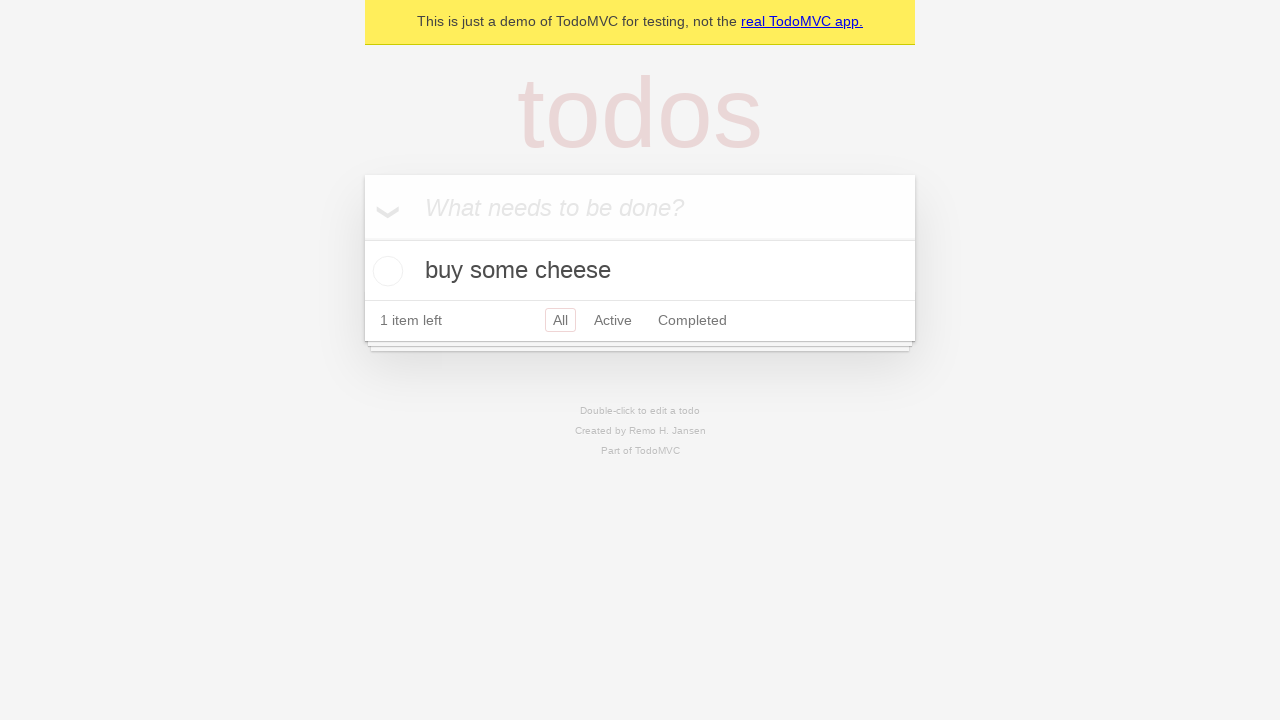

Filled input field with second todo item 'feed the cat' on internal:attr=[placeholder="What needs to be done?"i]
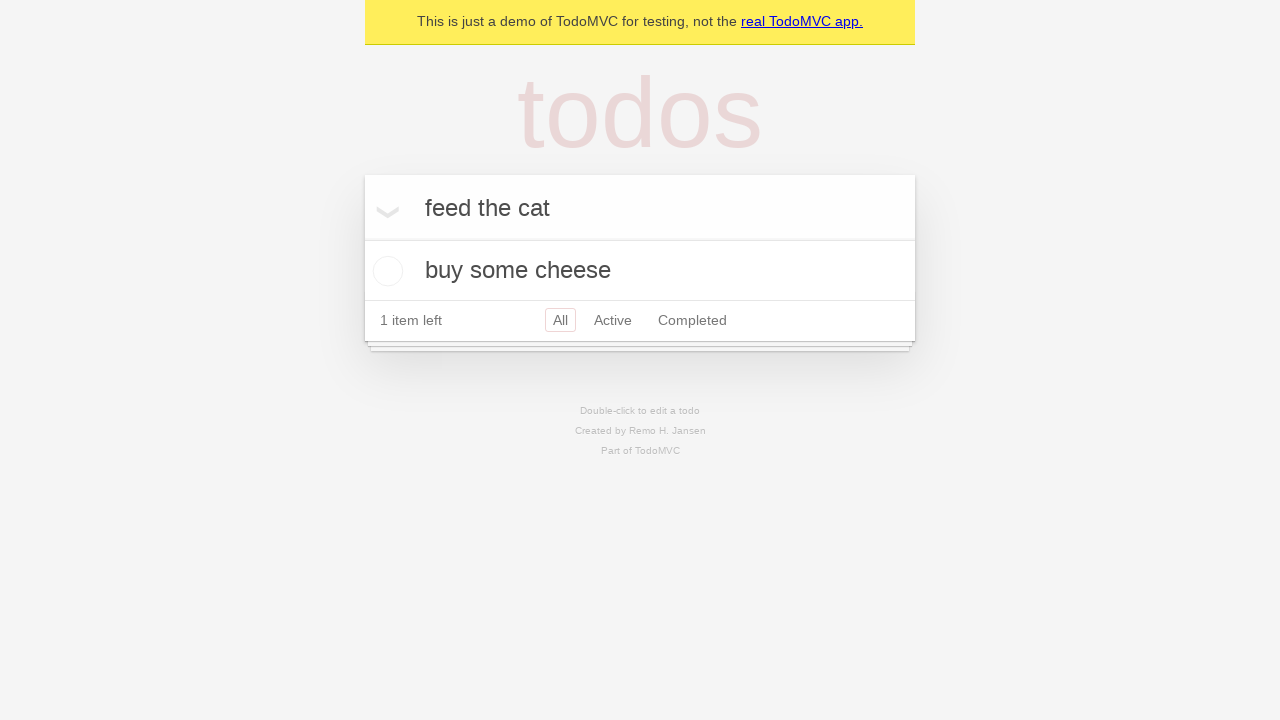

Pressed Enter to add second todo item on internal:attr=[placeholder="What needs to be done?"i]
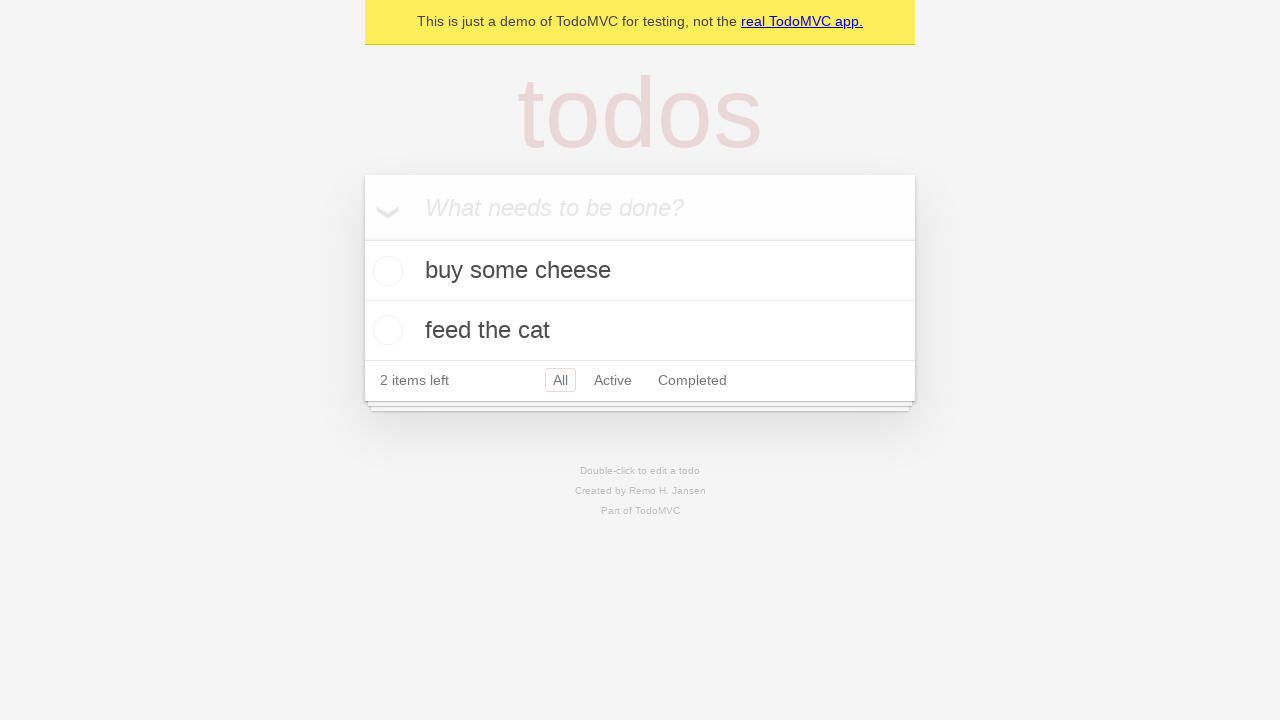

Filled input field with third todo item 'book a doctors appointment' on internal:attr=[placeholder="What needs to be done?"i]
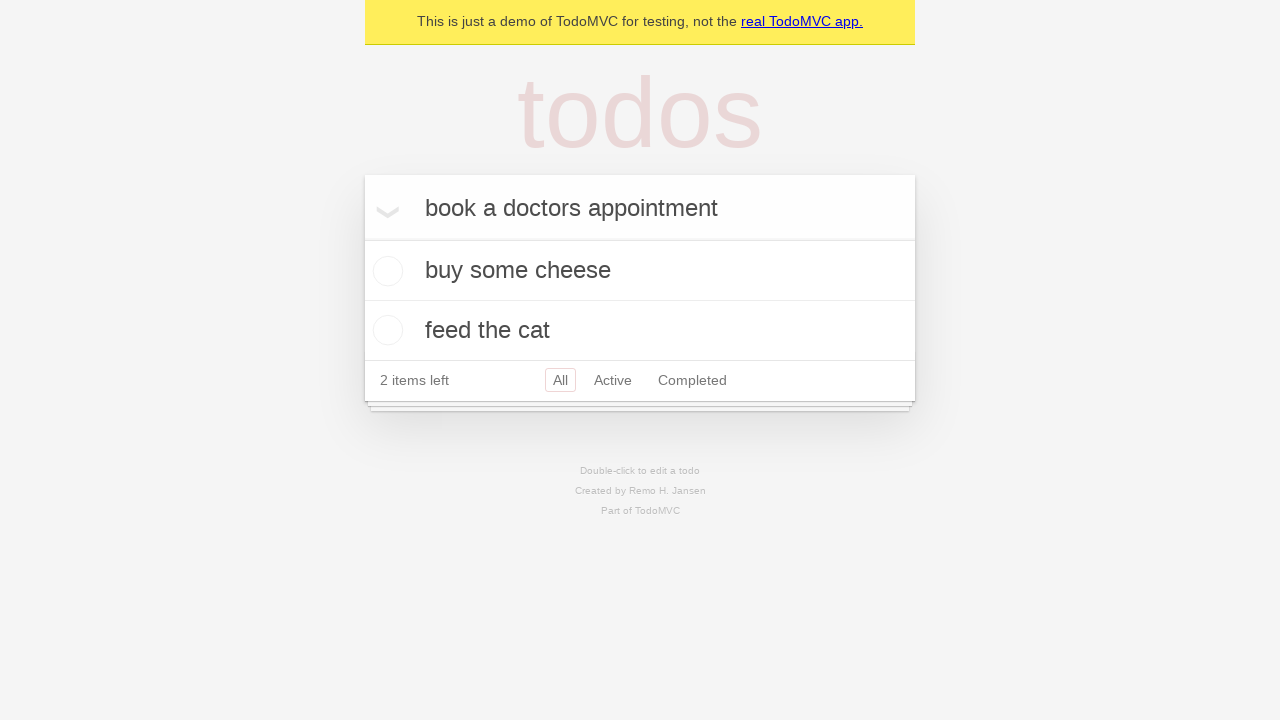

Pressed Enter to add third todo item on internal:attr=[placeholder="What needs to be done?"i]
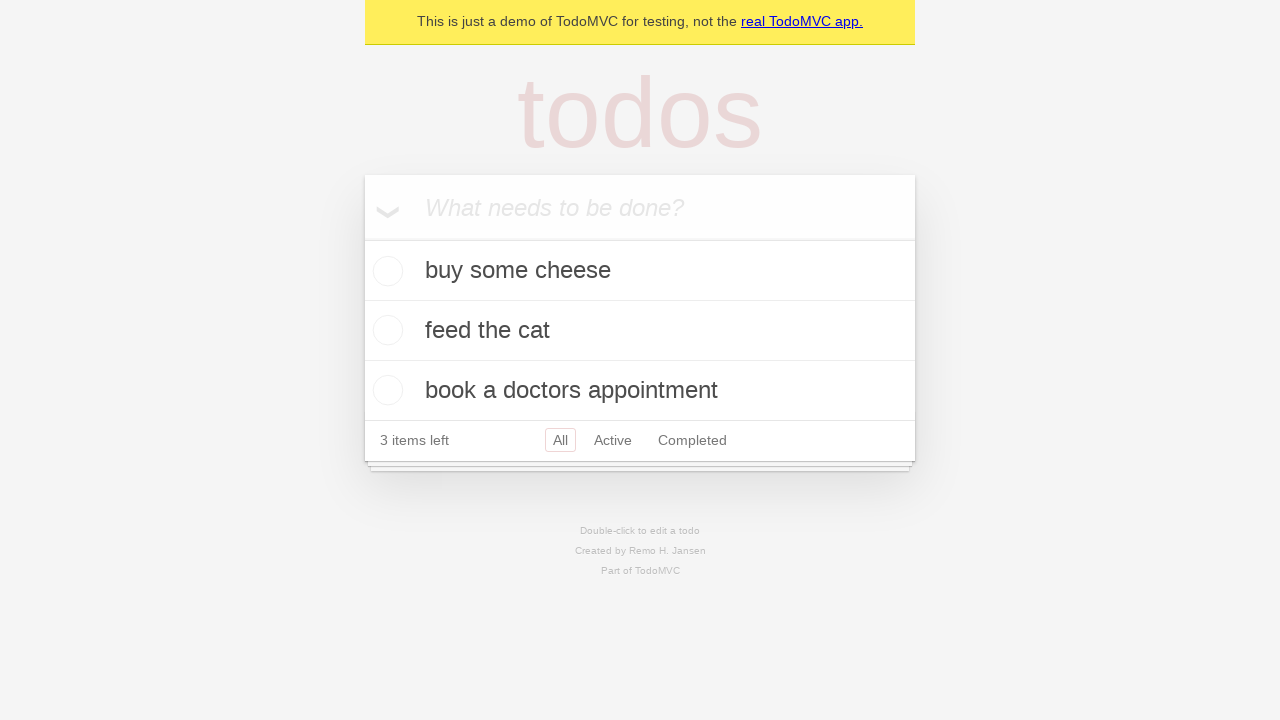

Checked the first todo item as completed at (385, 271) on .todo-list li .toggle >> nth=0
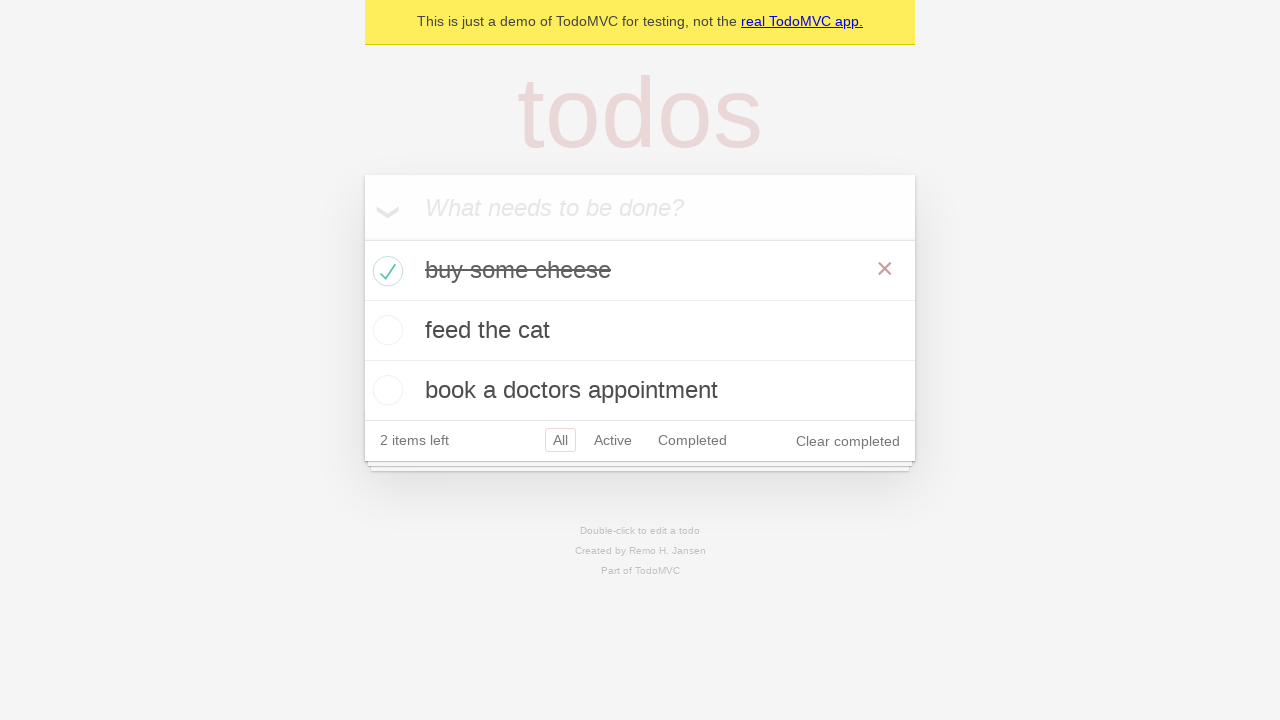

Clear completed button appeared after marking item as completed
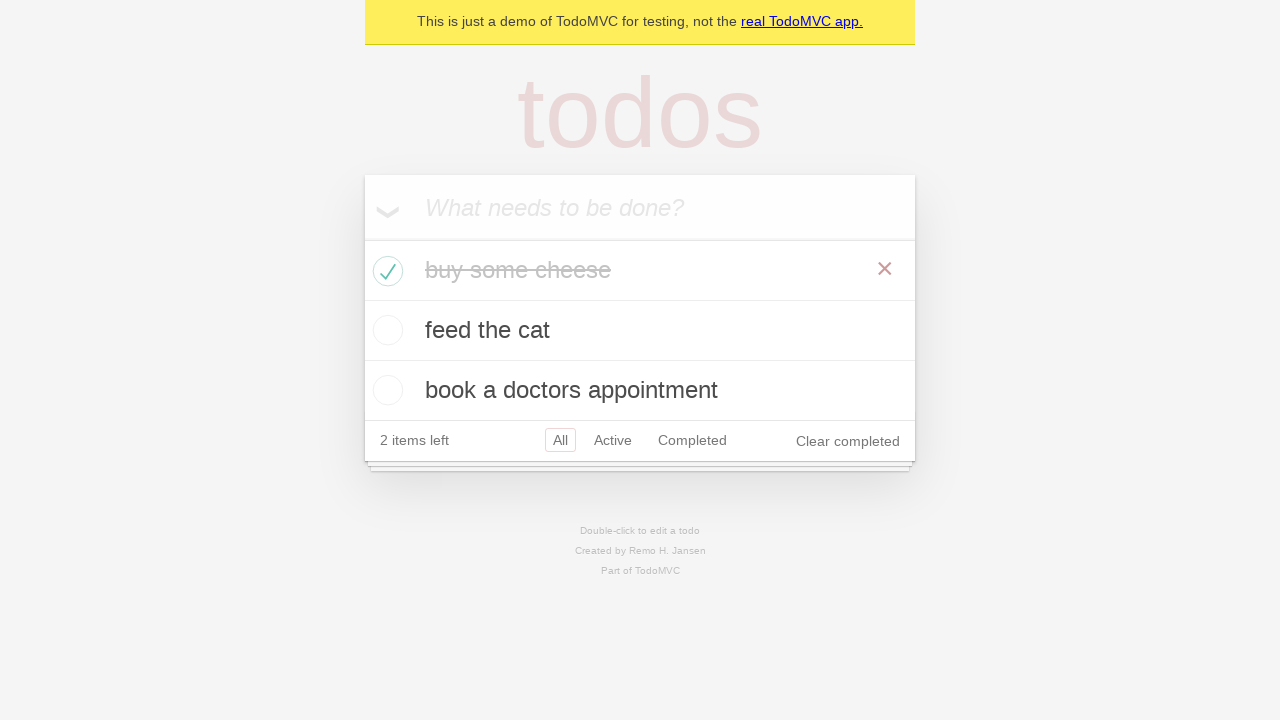

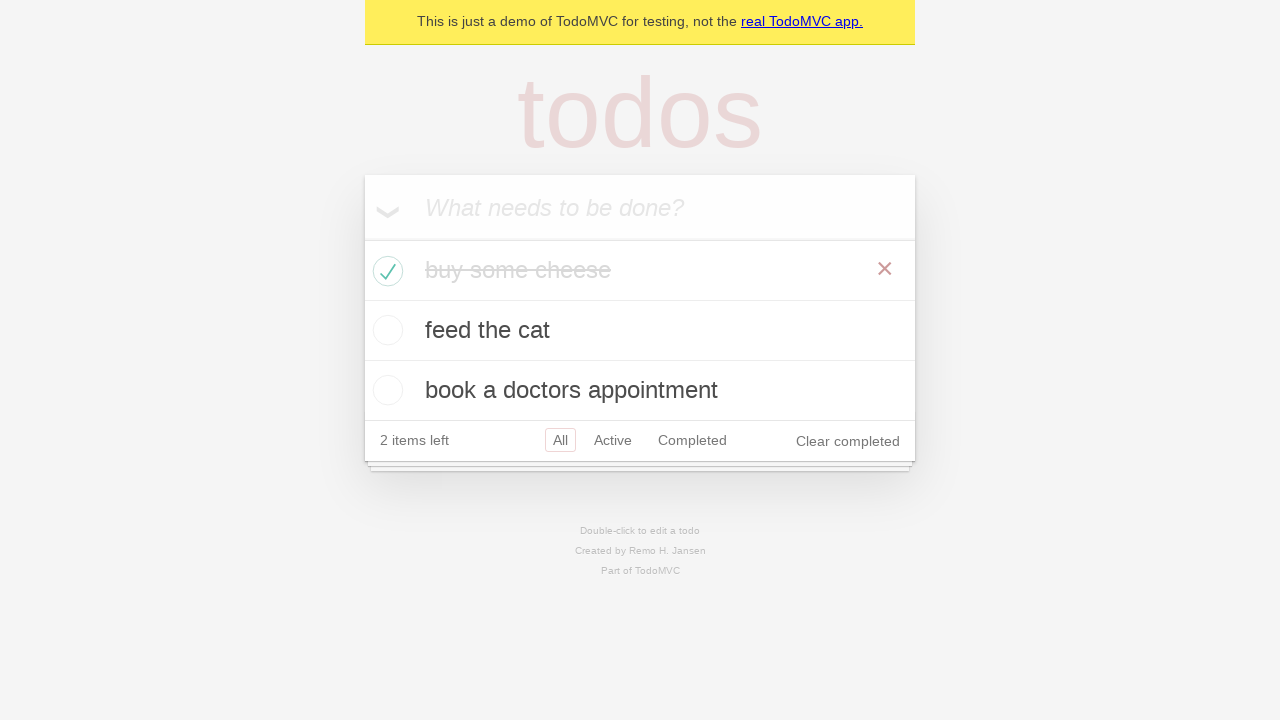